Tests JavaScript alert and confirm dialog handling by entering a name, triggering an alert, accepting it, then triggering a confirm dialog and dismissing it.

Starting URL: https://rahulshettyacademy.com/AutomationPractice/

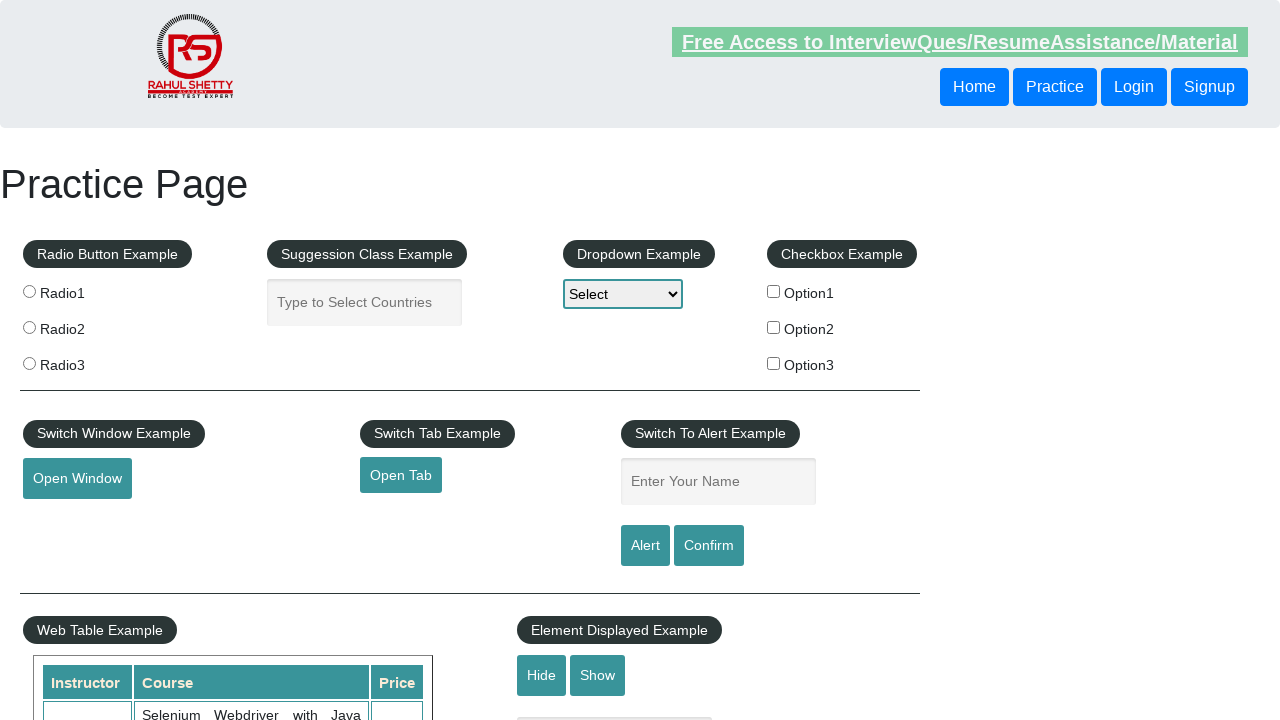

Filled name field with 'Sampath' on #name
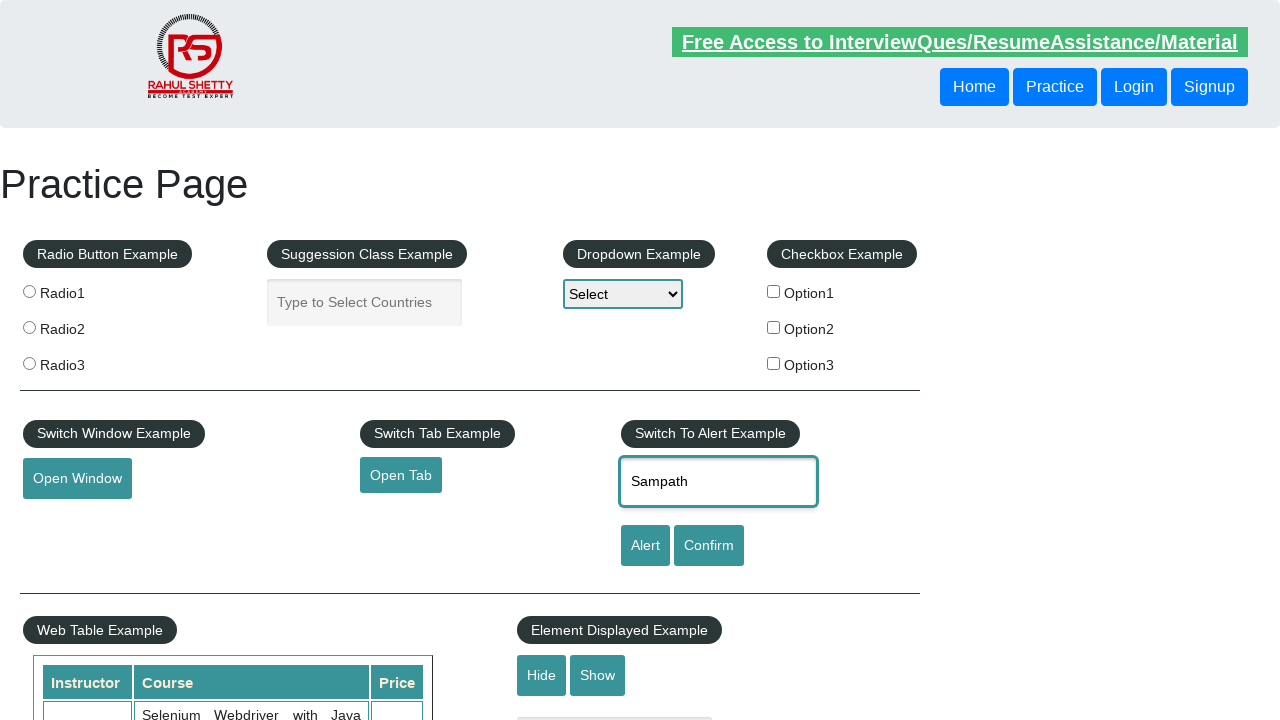

Clicked alert button to trigger JavaScript alert at (645, 546) on #alertbtn
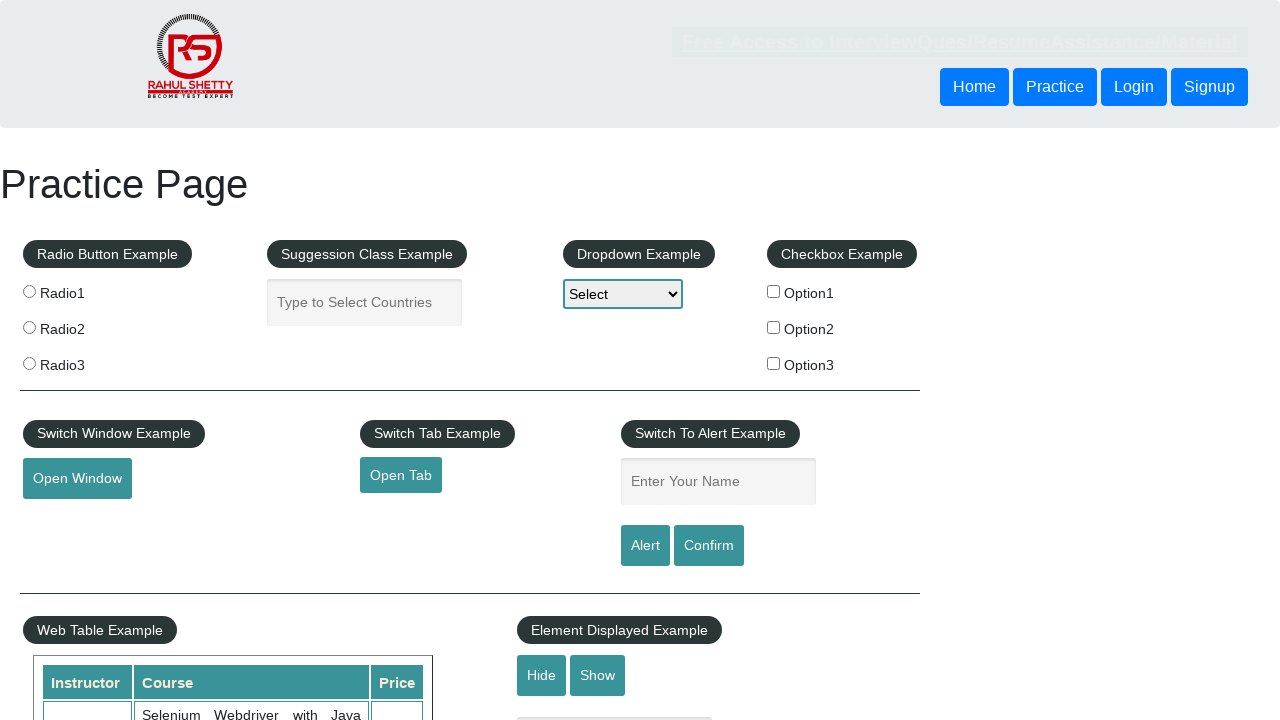

Set up dialog handler to accept alert
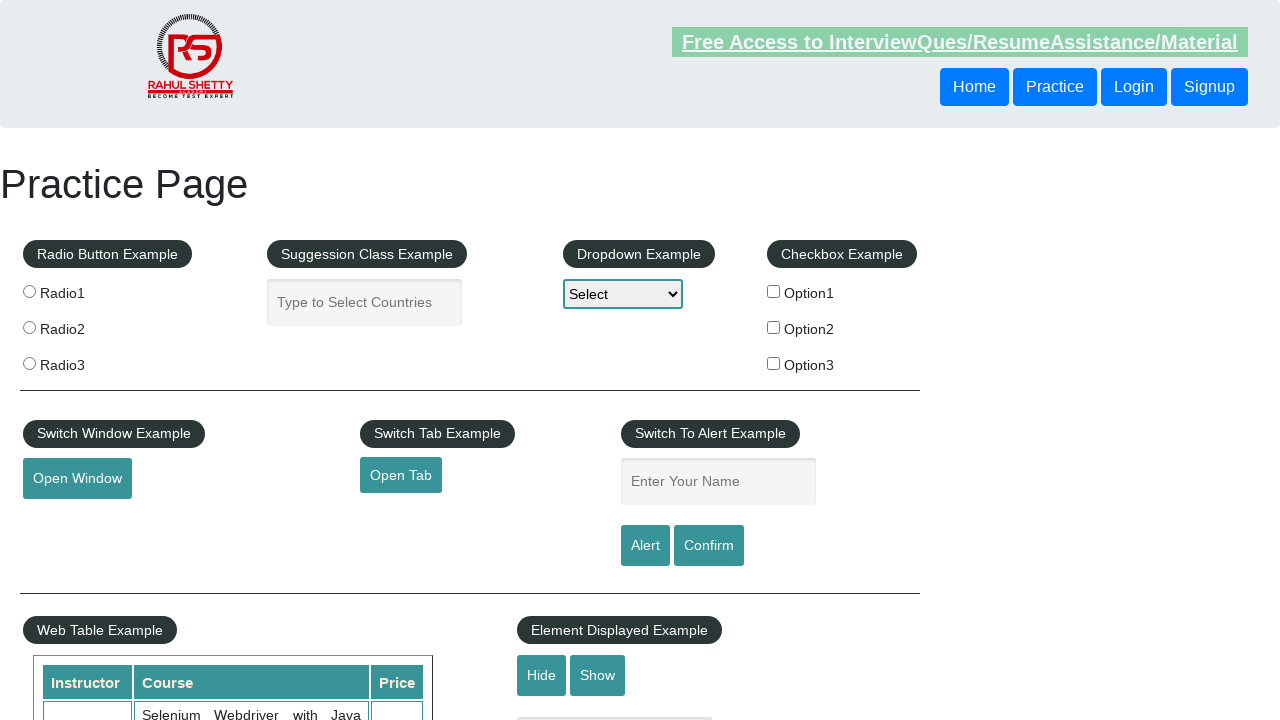

Waited for alert dialog to be processed
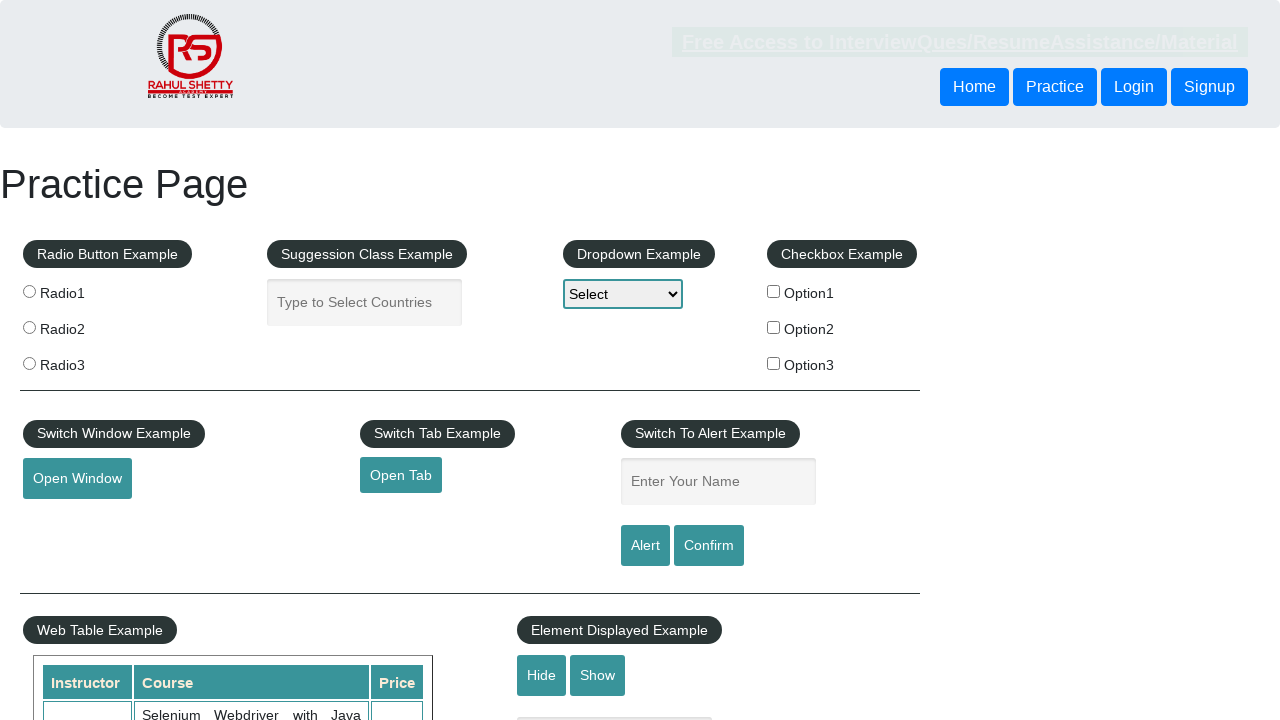

Set up dialog handler to dismiss confirm dialog
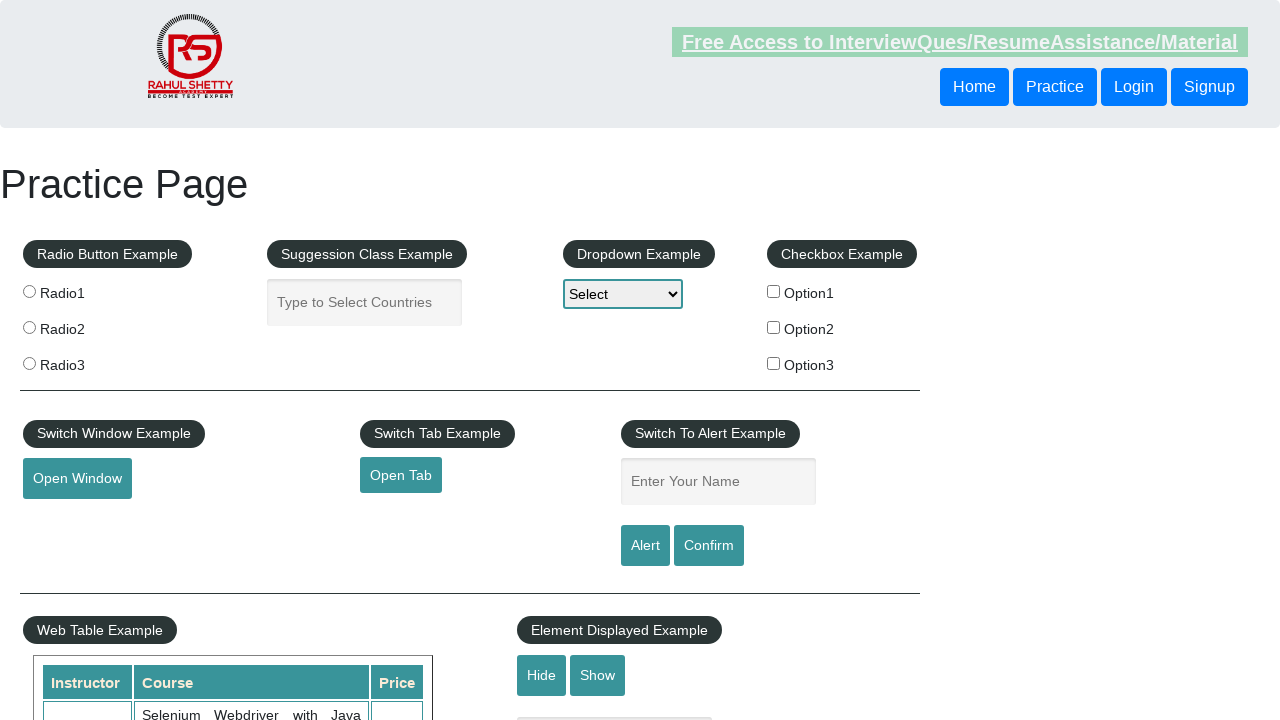

Clicked confirm button to trigger confirm dialog at (709, 546) on #confirmbtn
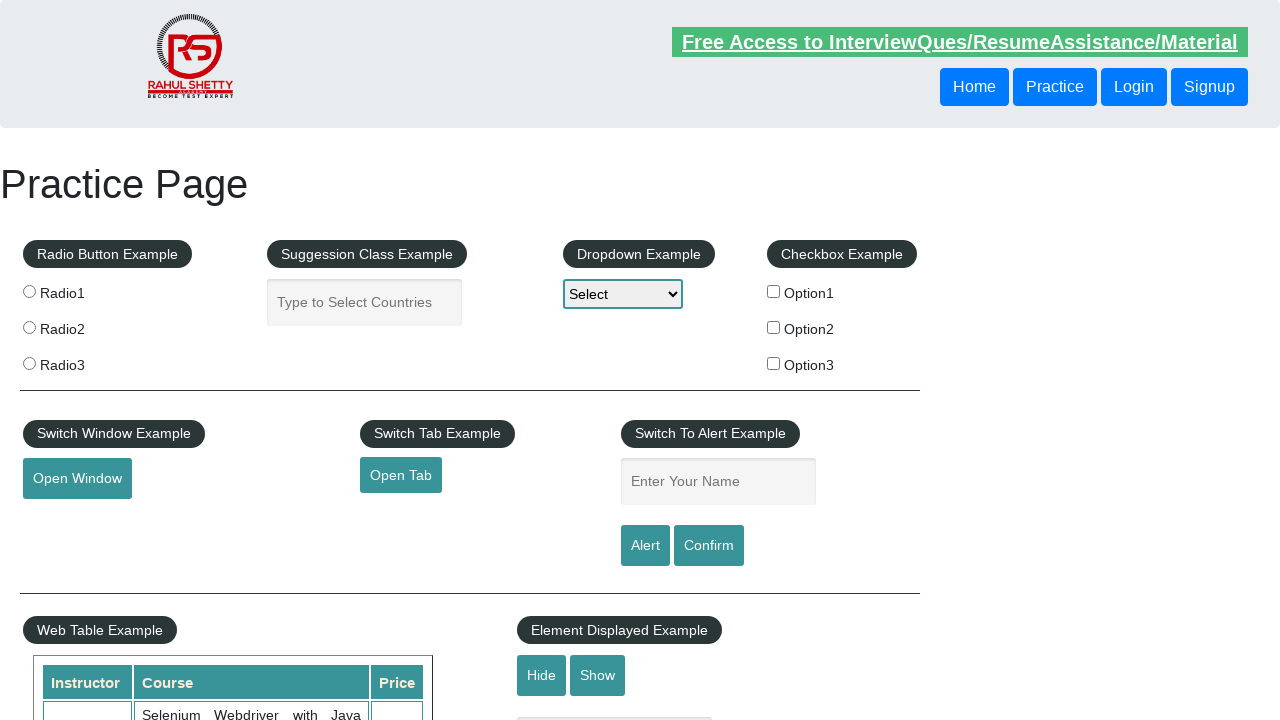

Waited for confirm dialog to be processed and dismissed
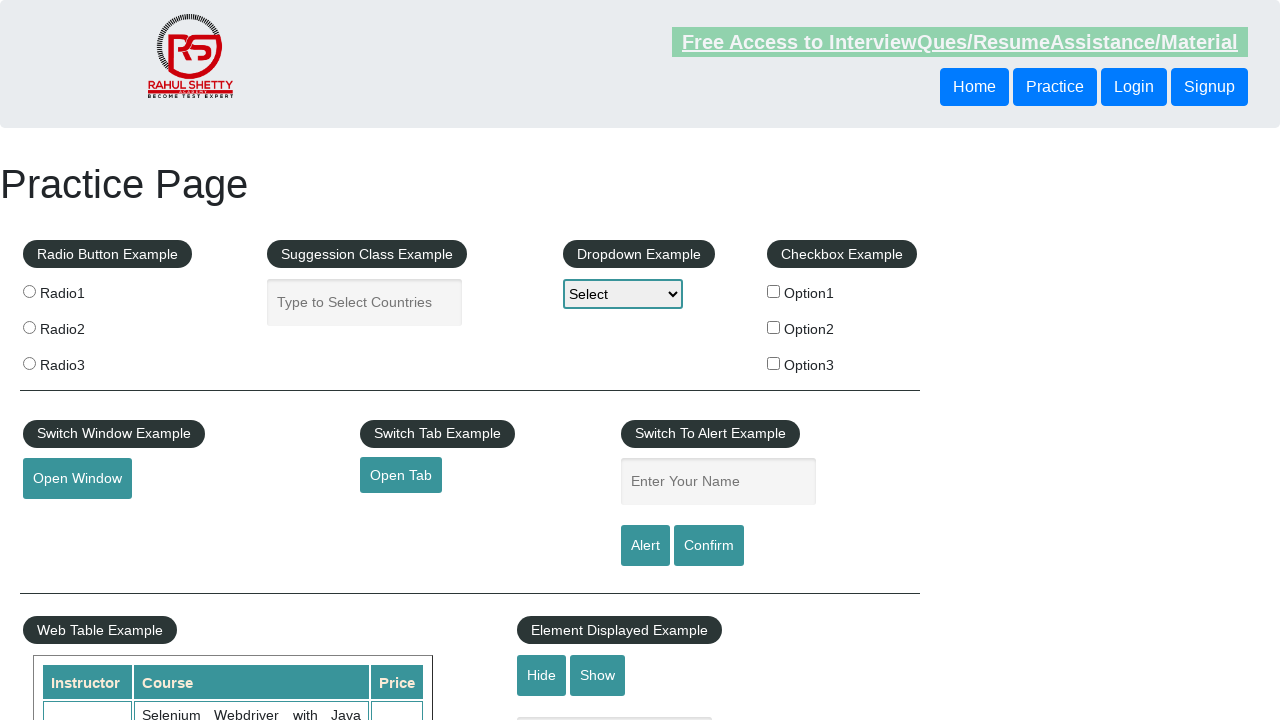

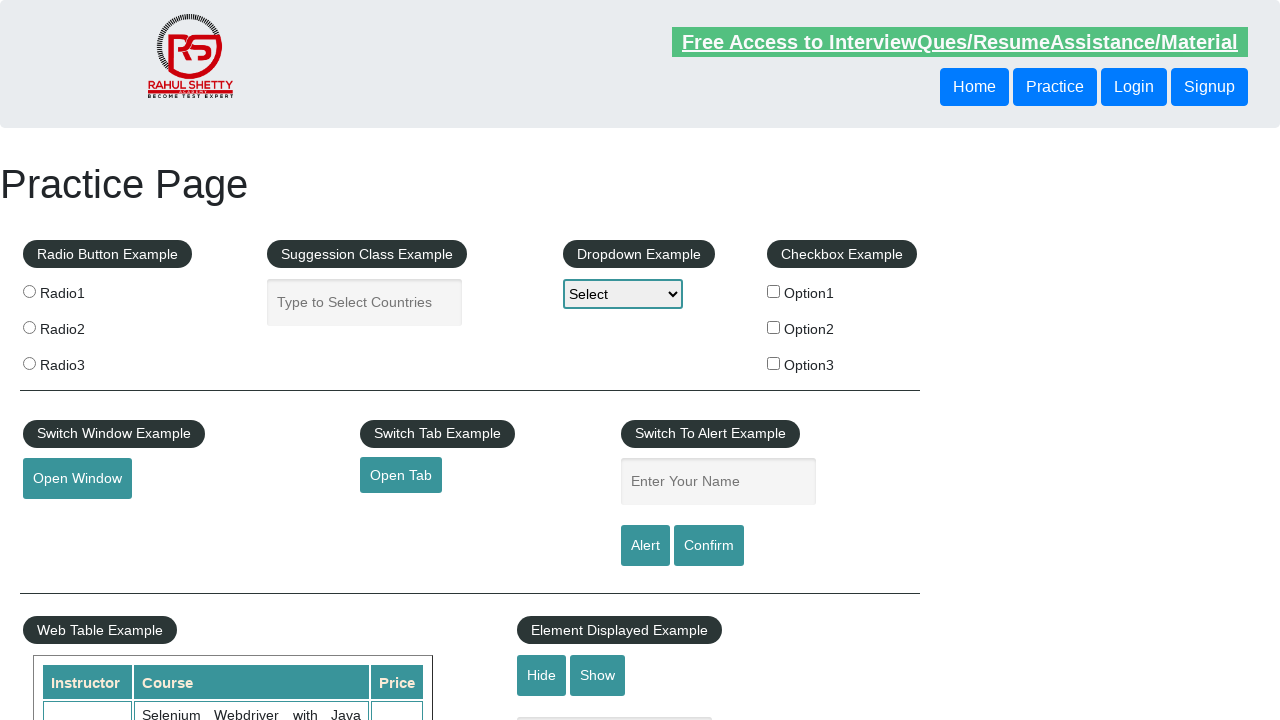